Navigates to YouTube, scrolls the page to trigger video autoplay capability, then sequentially plays videos from a predefined playlist by navigating to each video URL.

Starting URL: https://www.youtube.com

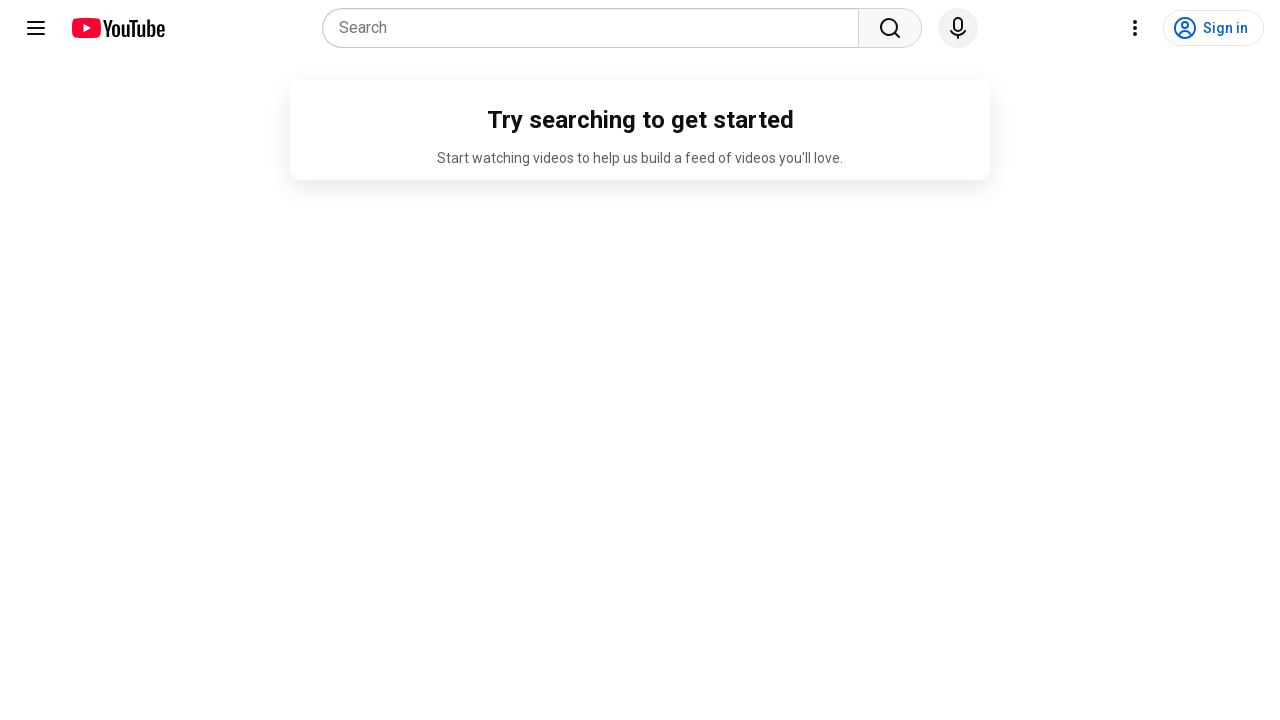

YouTube page loaded (domcontentloaded state)
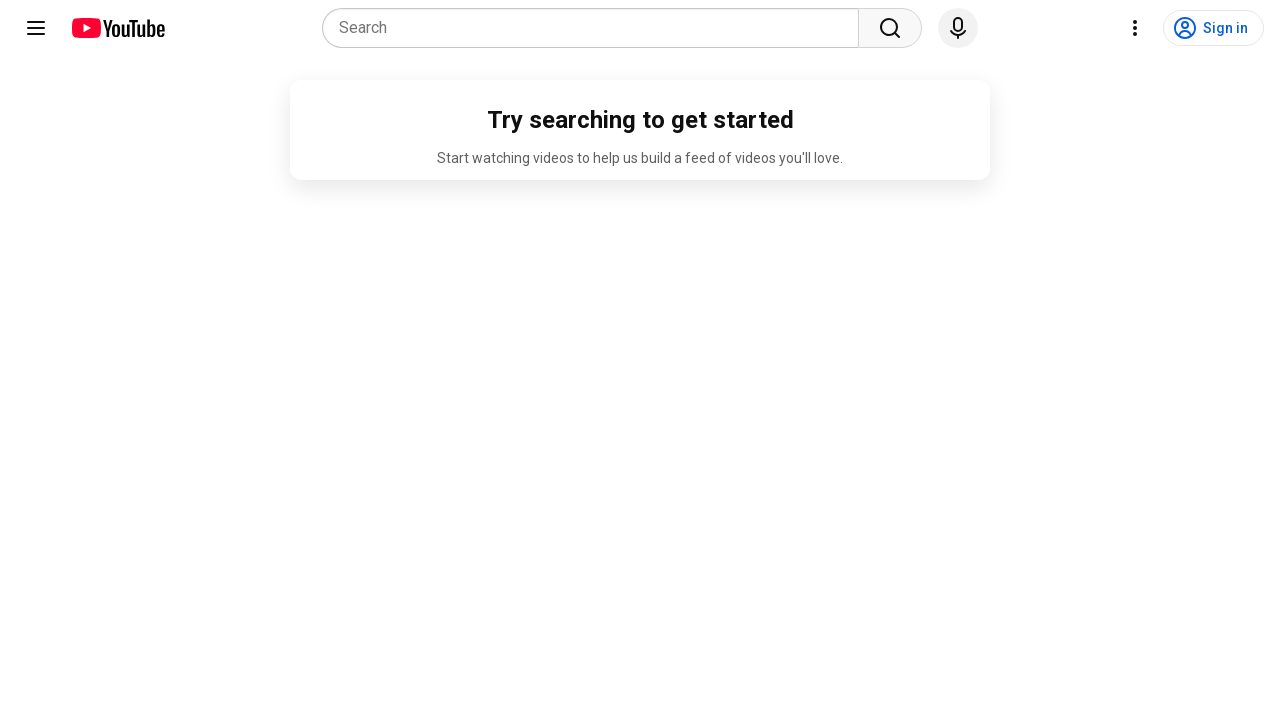

Waited 2 seconds for YouTube to fully initialize
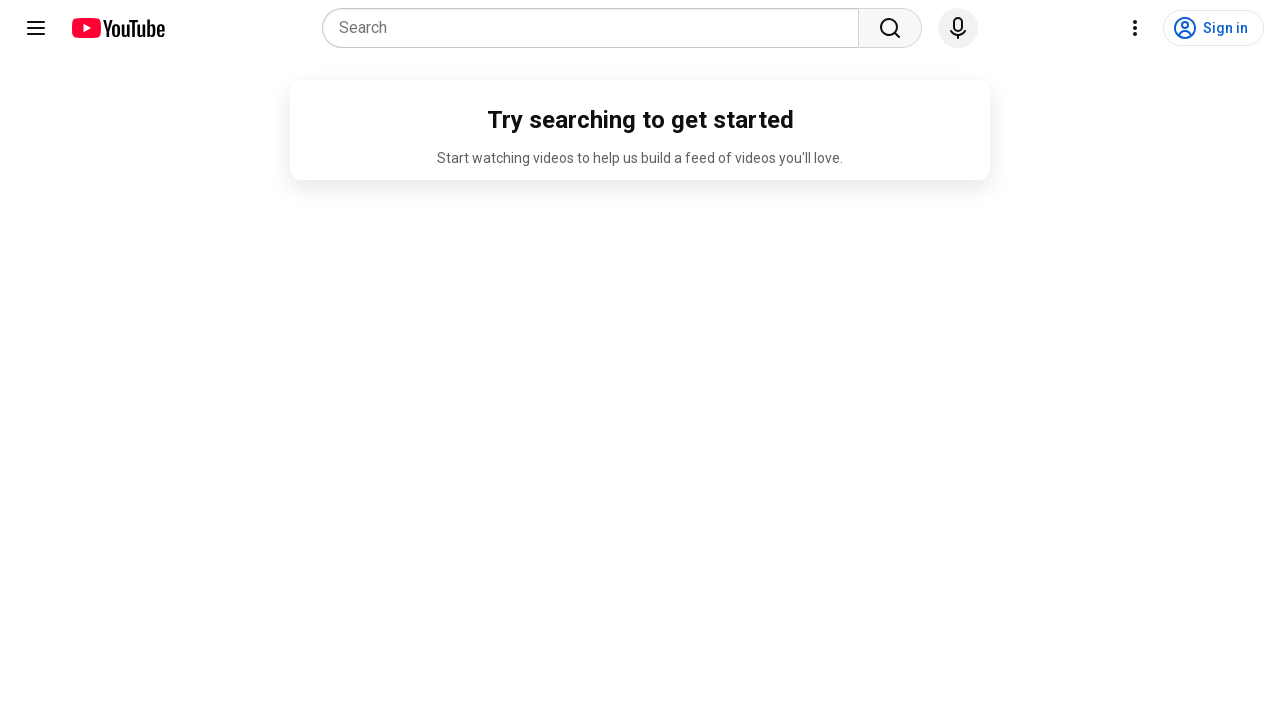

Scrolled page down by 100 pixels to trigger autoplay capability
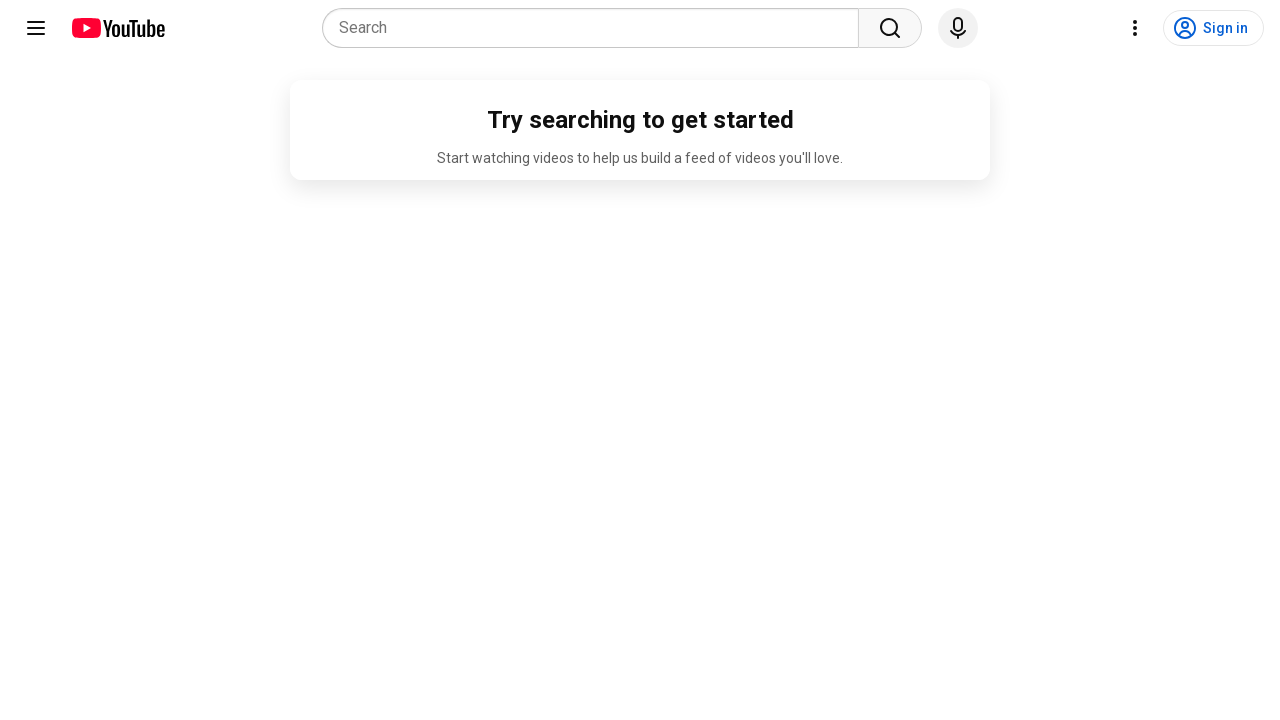

Waited 2 seconds after scrolling
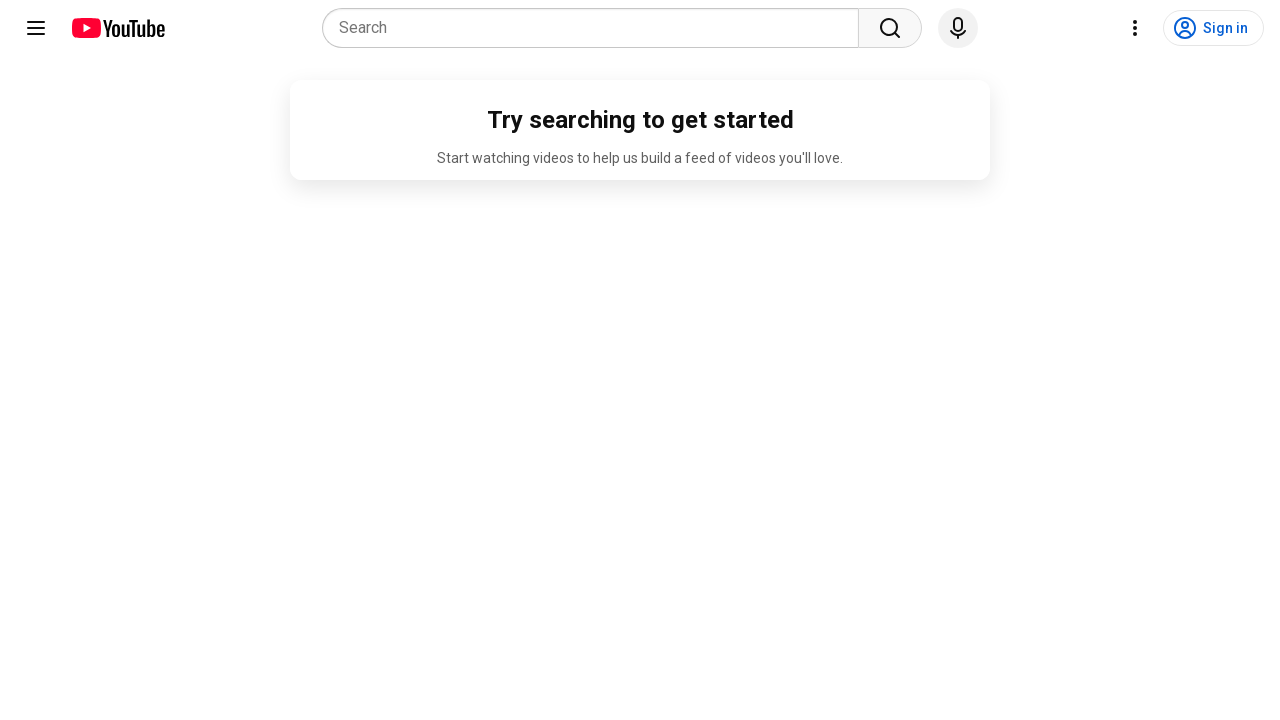

Navigated to first video in playlist (OIBODIPC_8Y)
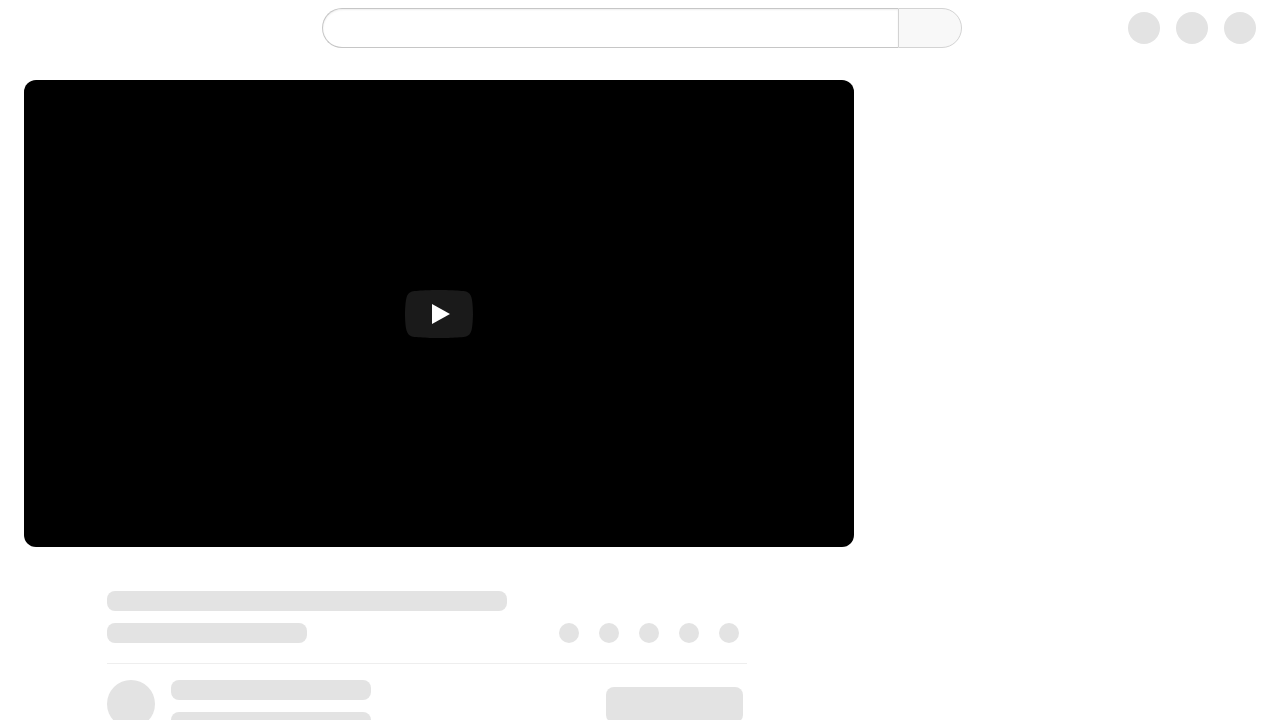

First video page loaded (domcontentloaded state)
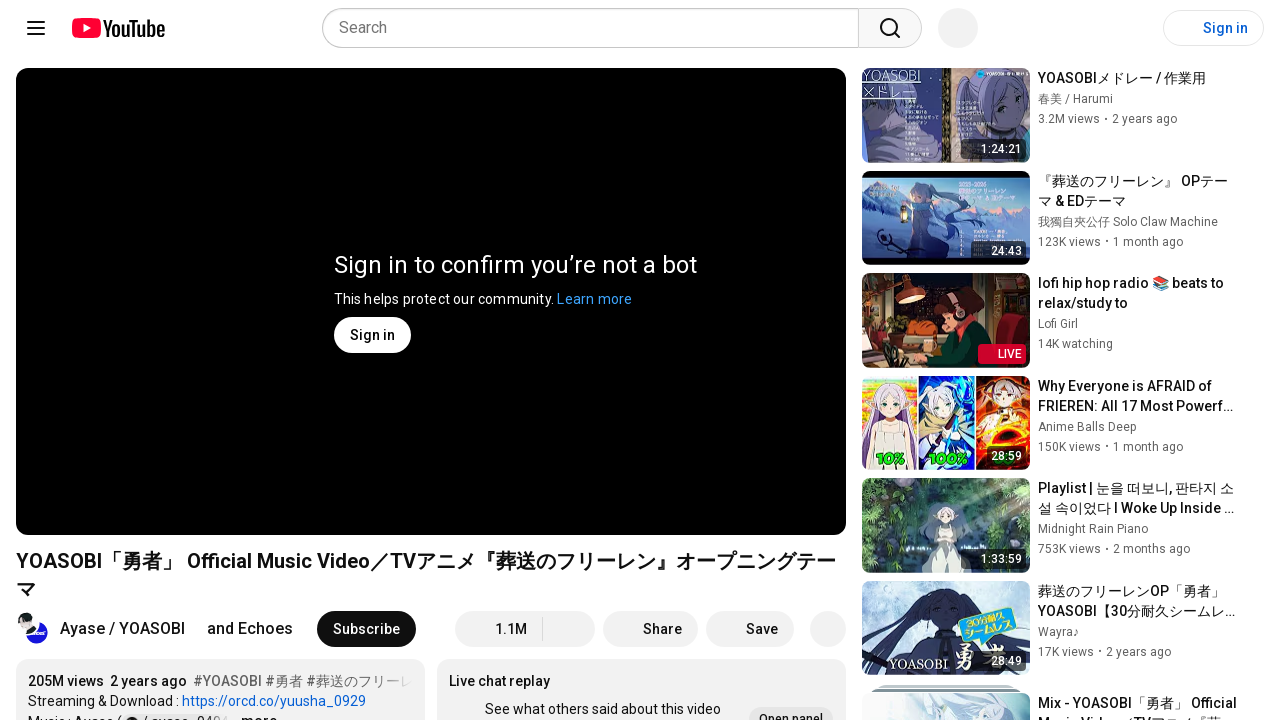

Waited 2 seconds for first video to initialize
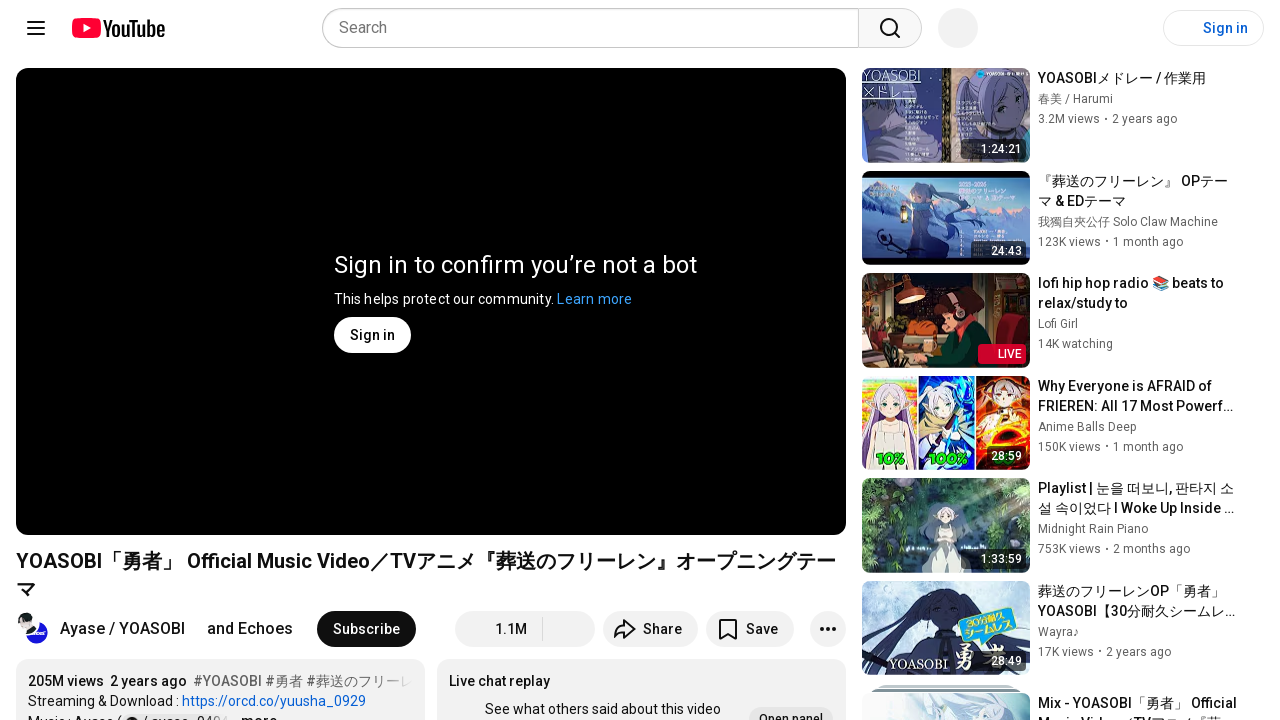

Navigated to second video in playlist (IbXI9LU5gZQ)
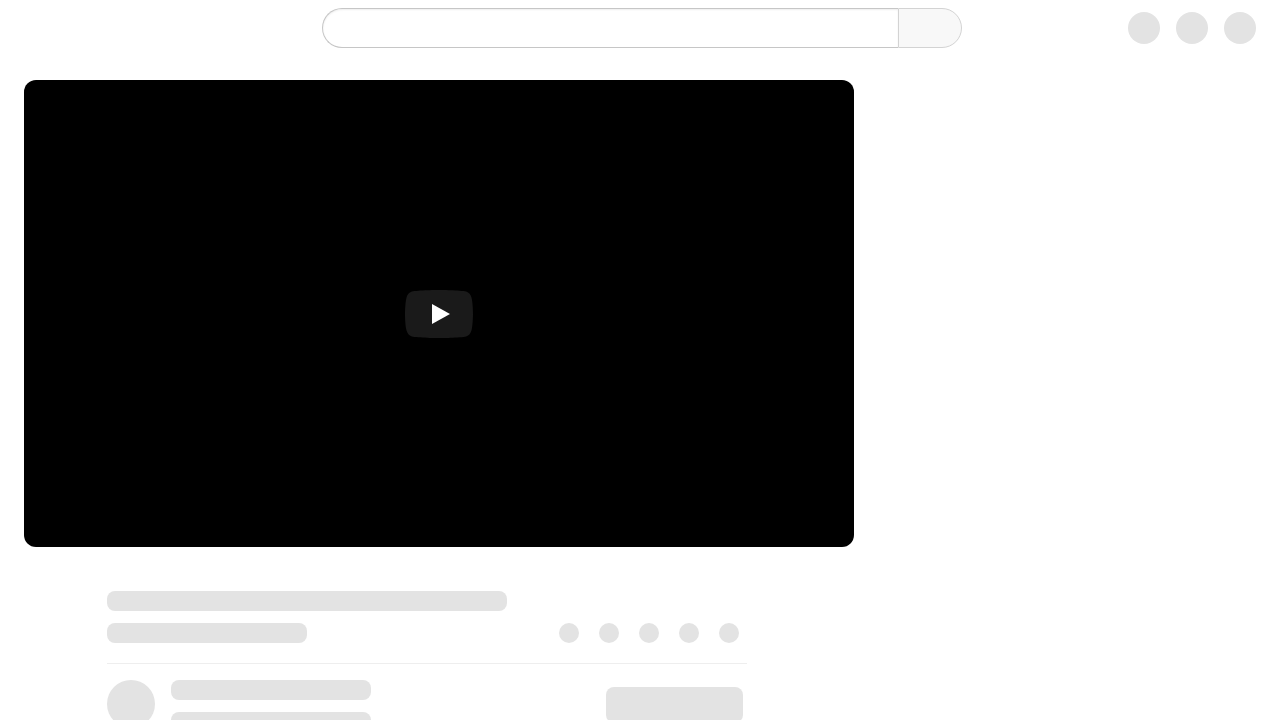

Second video page loaded (domcontentloaded state)
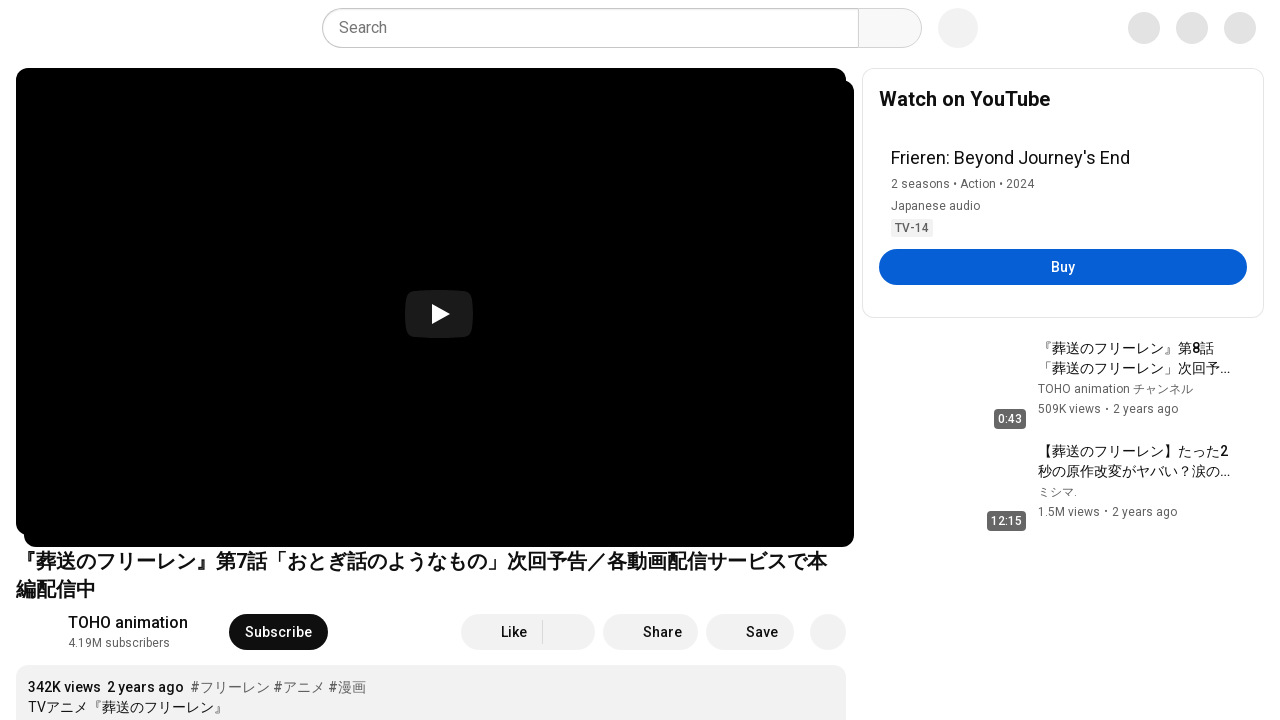

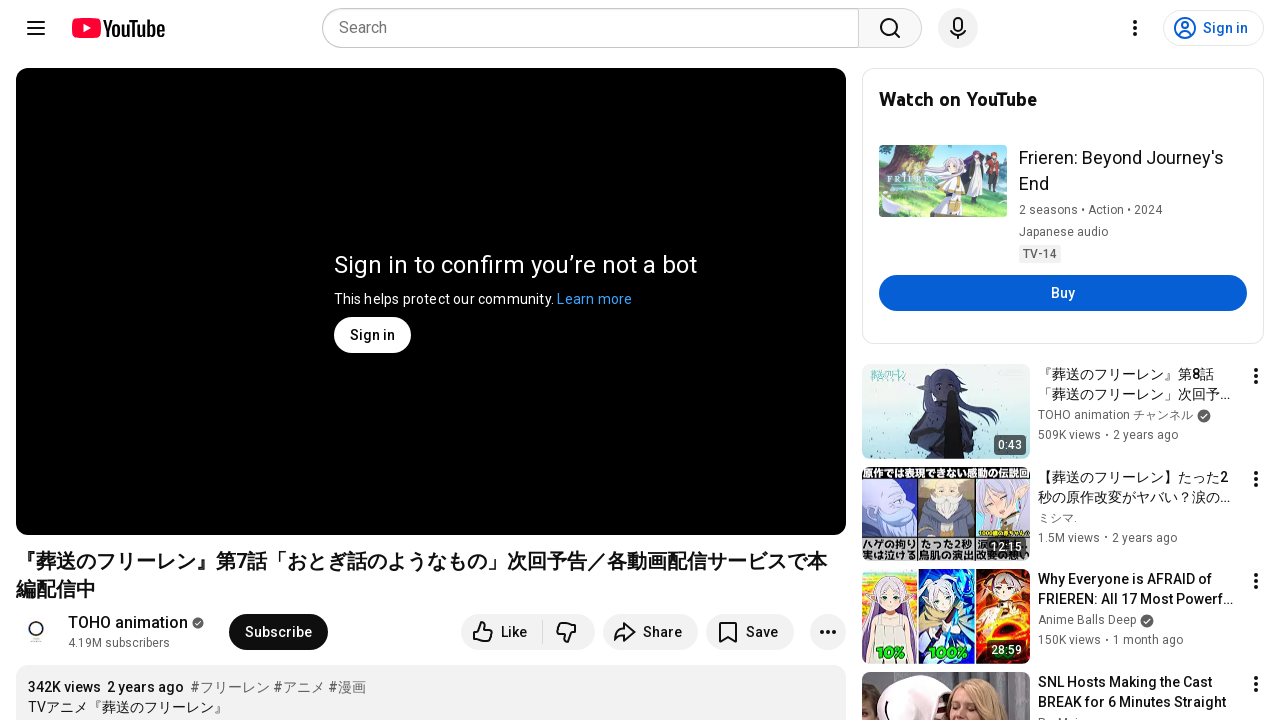